Tests form interactions using JavaScript-like operations: setting a value in a name input field, clicking a male radio button, and toggling the disabled attribute on an email field.

Starting URL: https://testautomationpractice.blogspot.com/

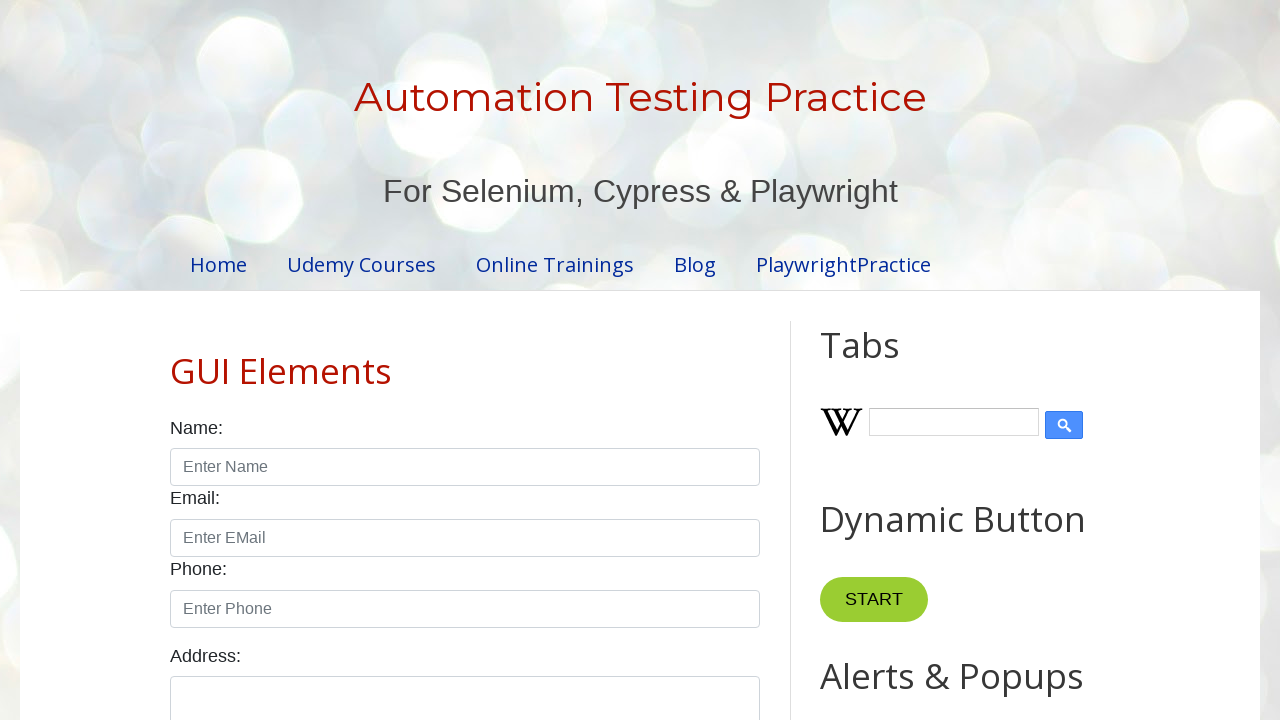

Set name input field value to 'New Value' using JavaScript
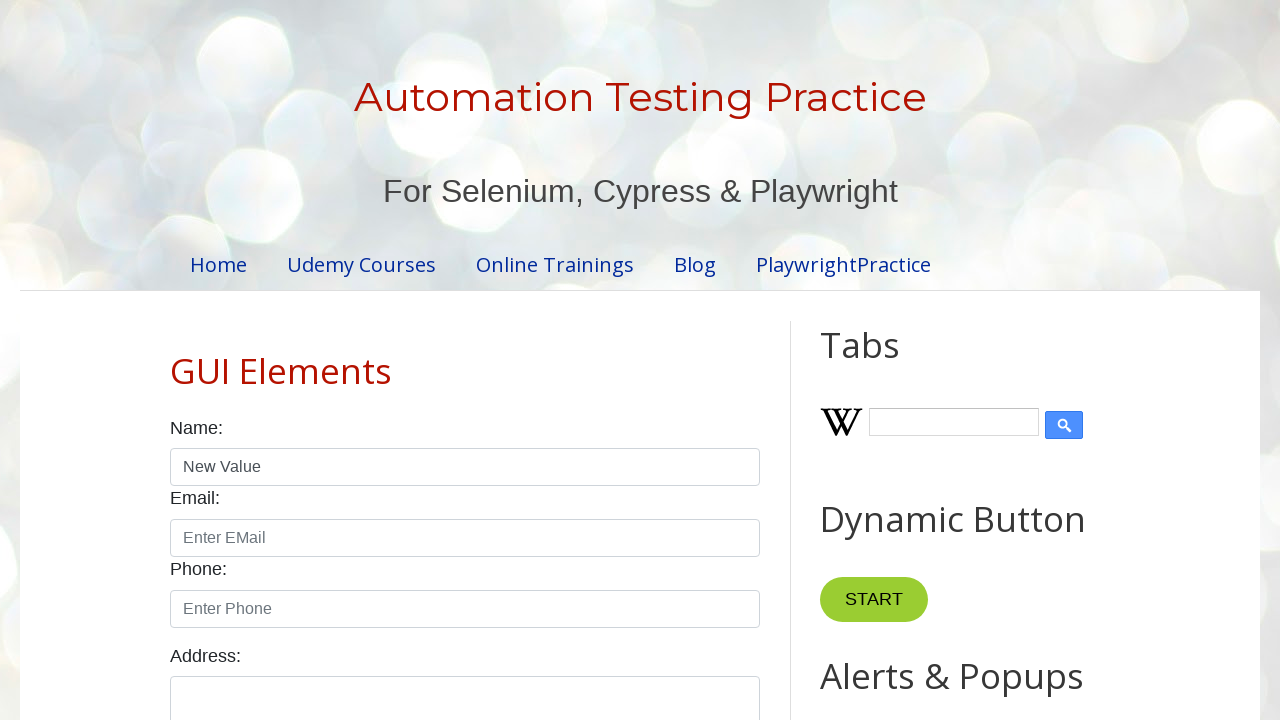

Clicked the male radio button at (176, 360) on input#male
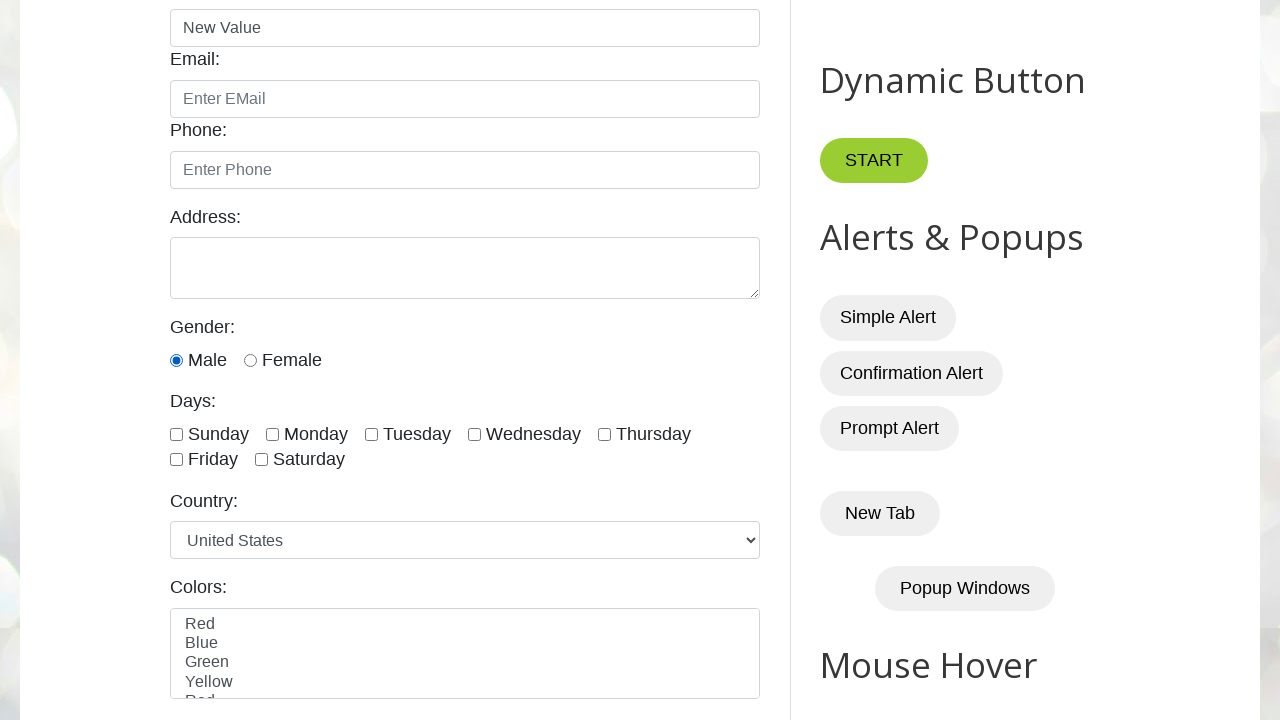

Disabled the email field using JavaScript setAttribute
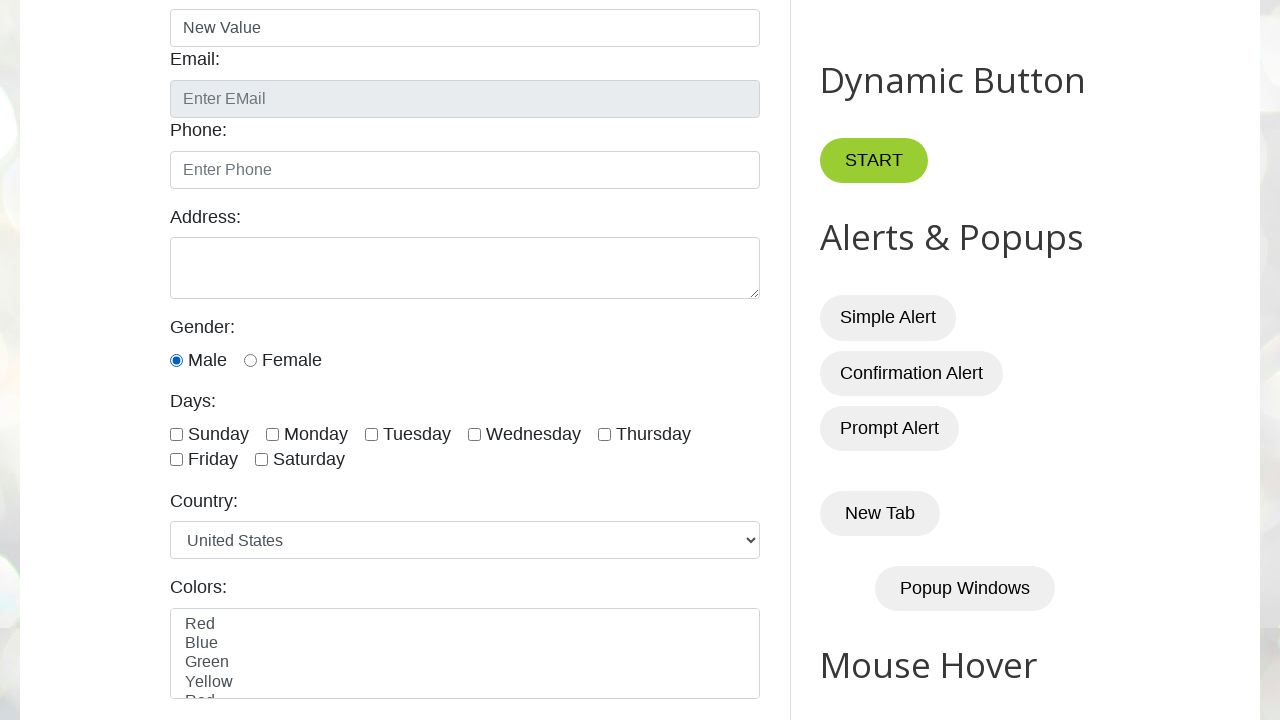

Waited 2 seconds to observe disabled email field state
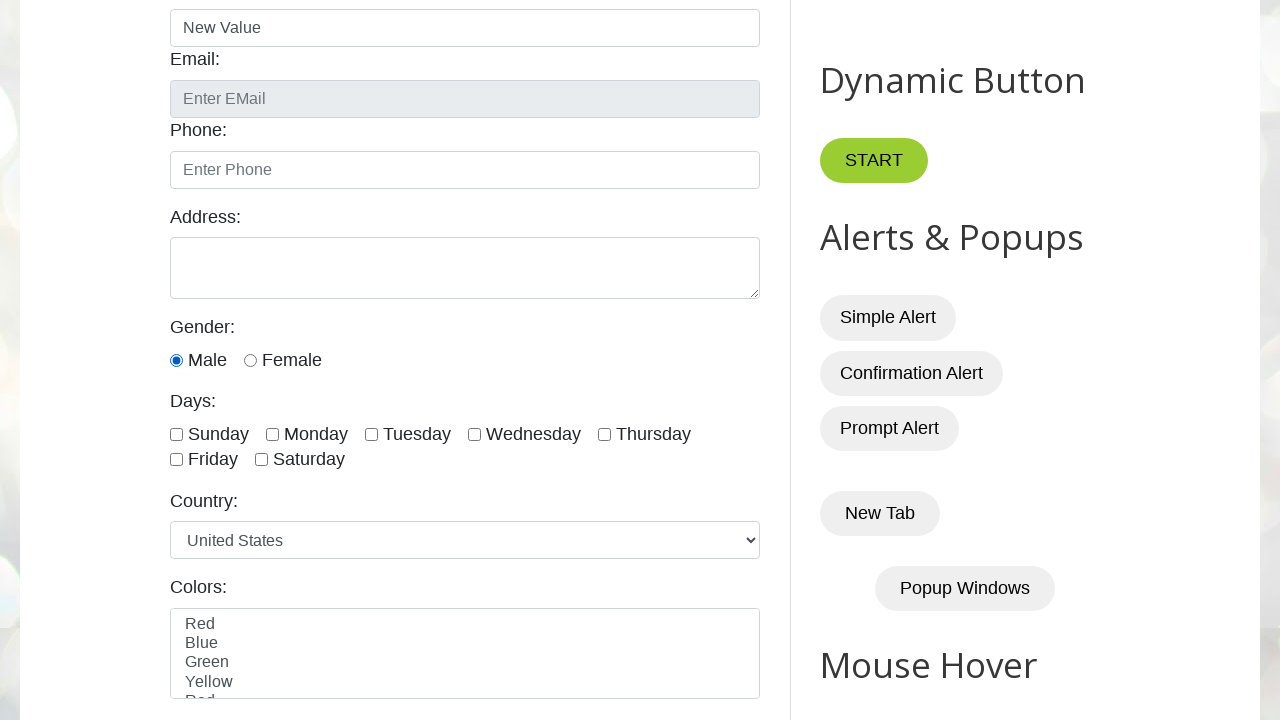

Removed the disabled attribute from email field using JavaScript
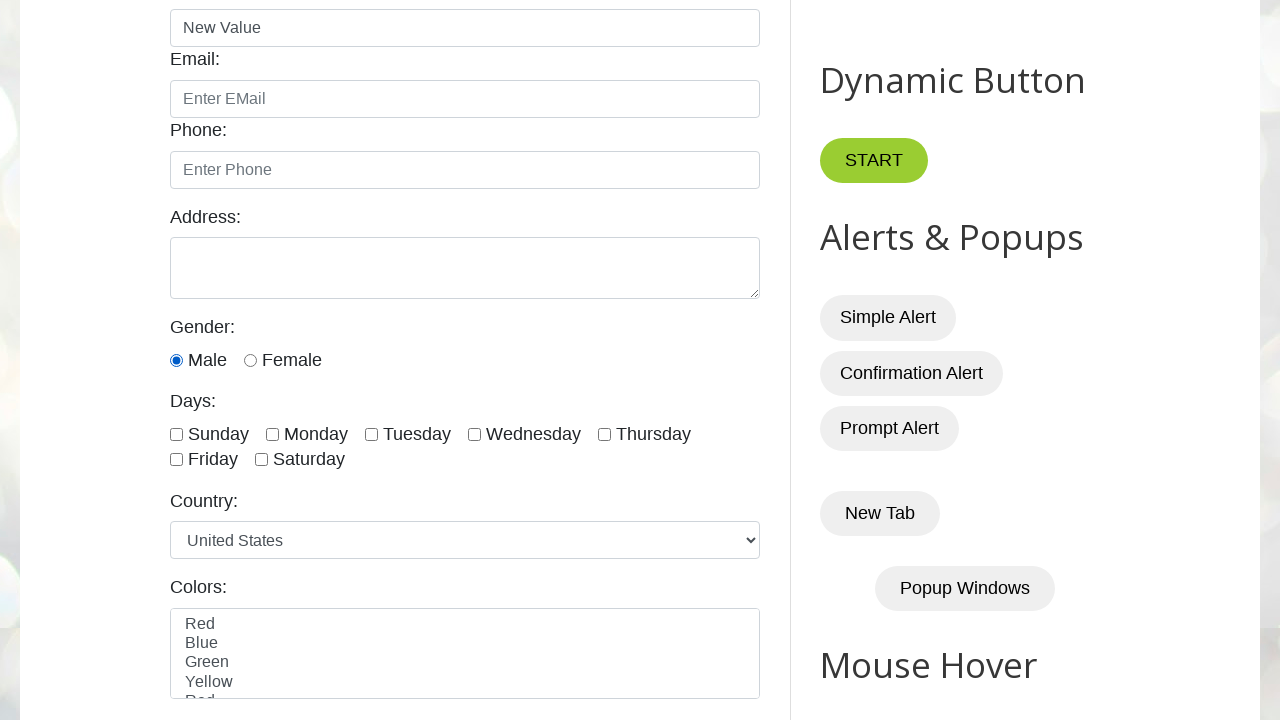

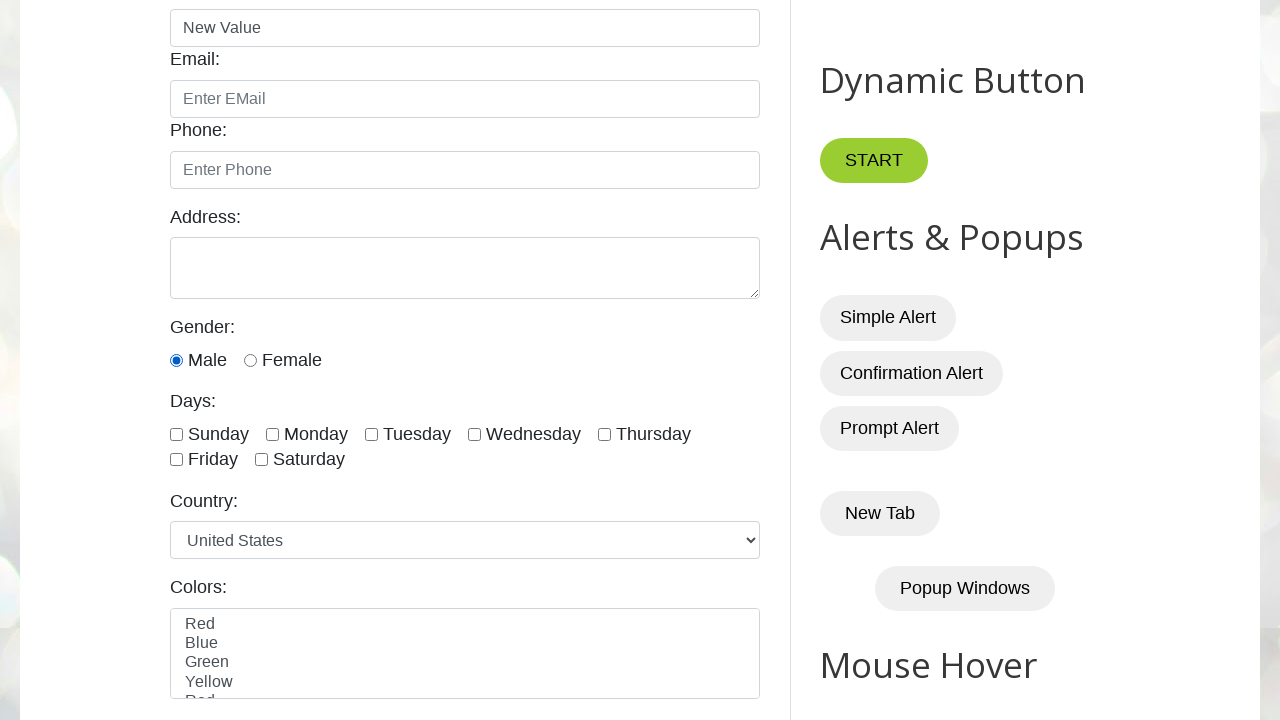